Tests a Todo List App by adding three items (buy some cheese, feed the cat, book a doctors appointment) and verifying the item counter reflects the correct number of items remaining

Starting URL: https://todo-app.serenity-js.org/

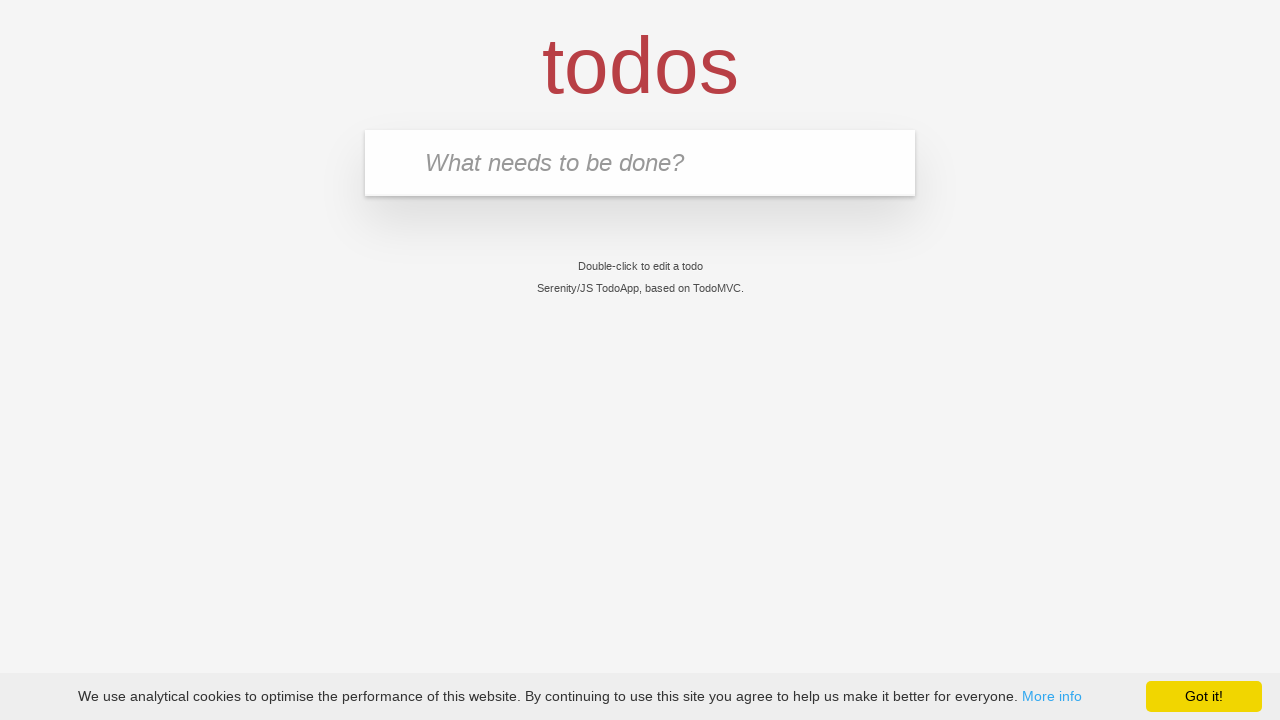

Filled todo input with 'buy some cheese' on input[placeholder='What needs to be done?']
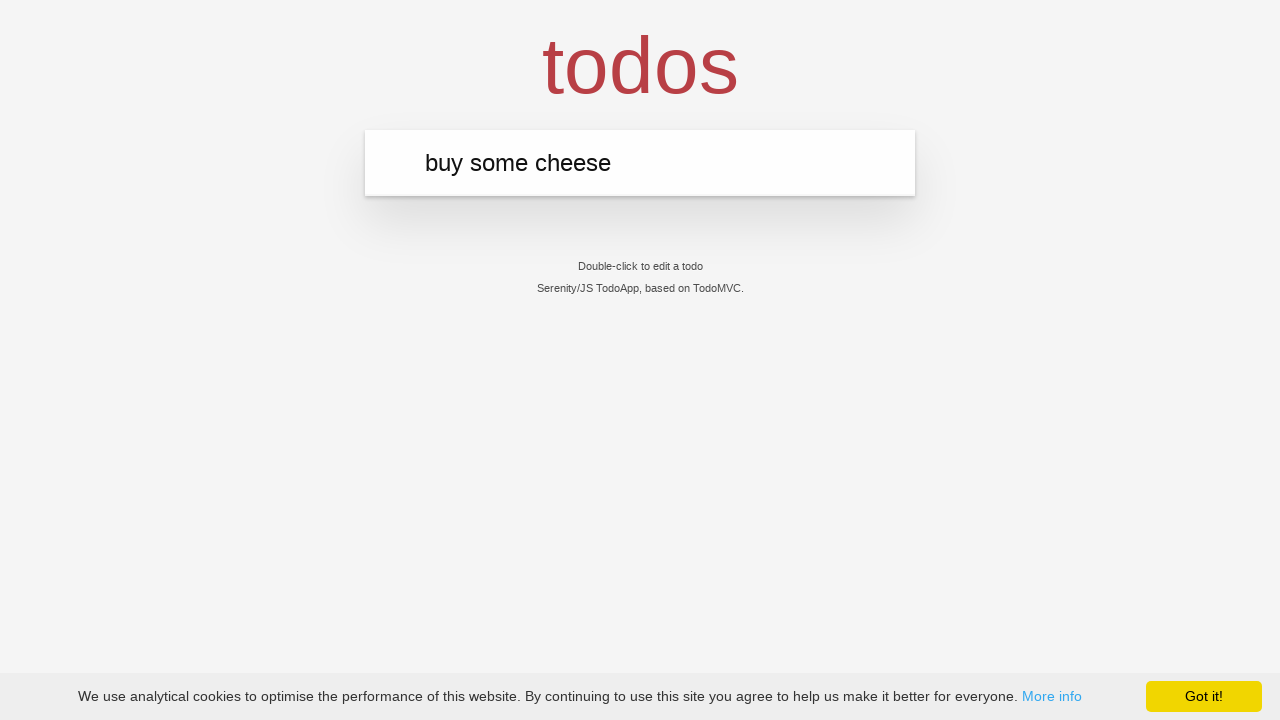

Pressed Enter to add 'buy some cheese' todo item on input[placeholder='What needs to be done?']
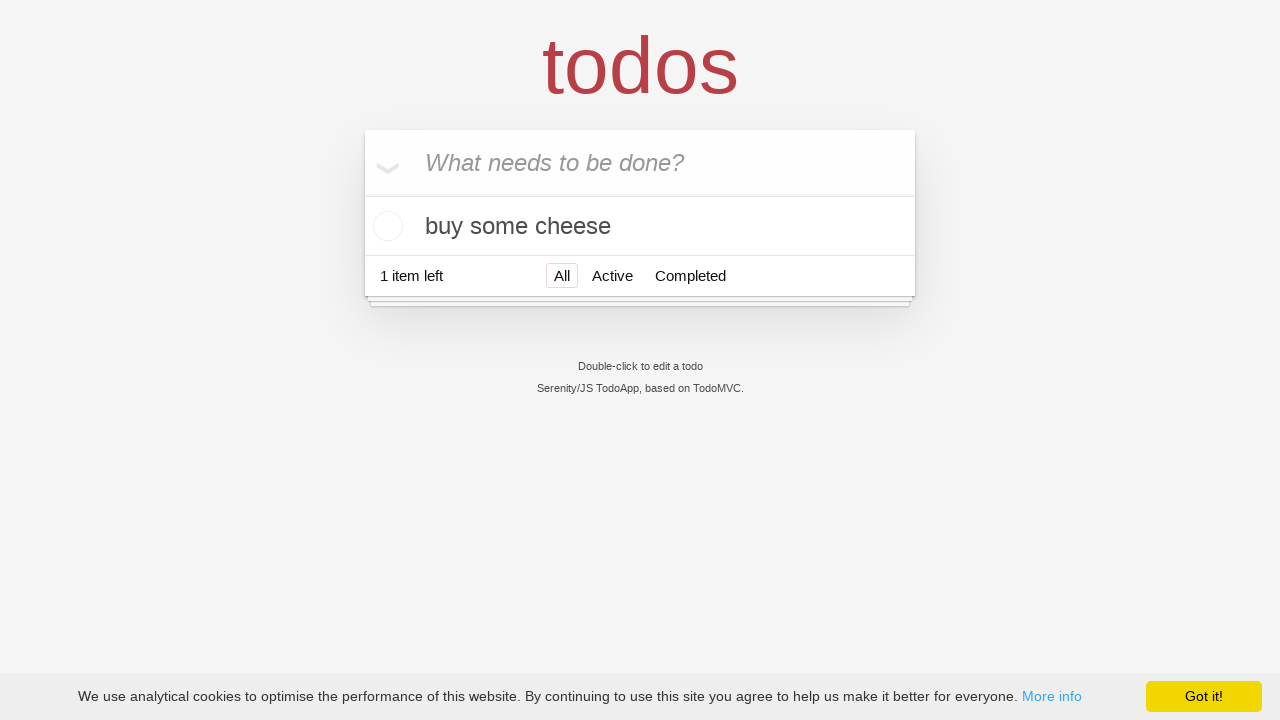

First todo item 'buy some cheese' appeared in the list
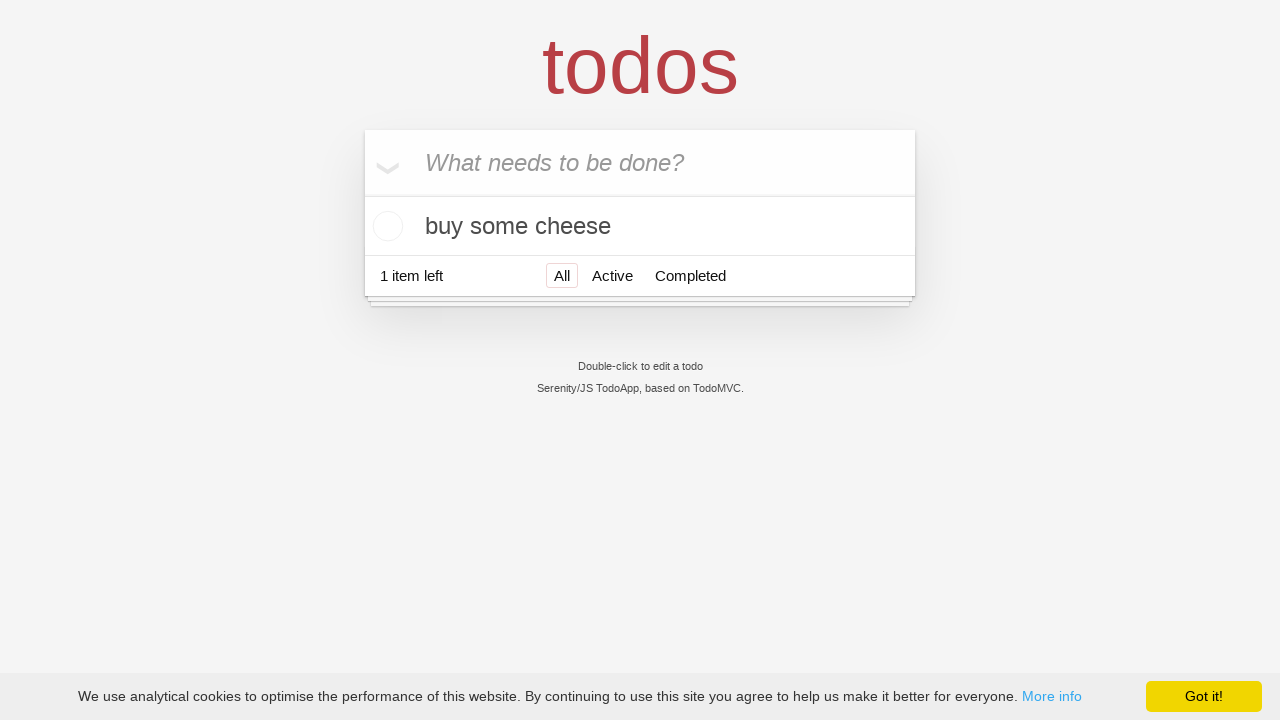

Filled todo input with 'feed the cat' on input[placeholder='What needs to be done?']
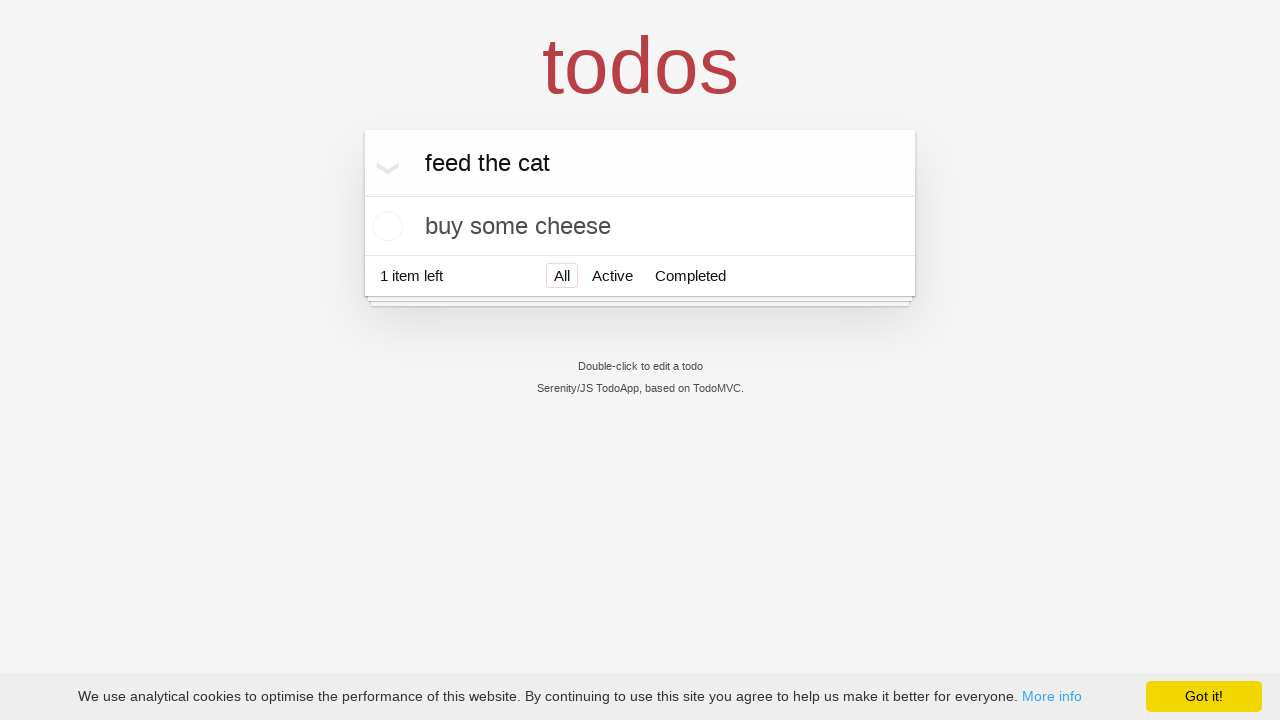

Pressed Enter to add 'feed the cat' todo item on input[placeholder='What needs to be done?']
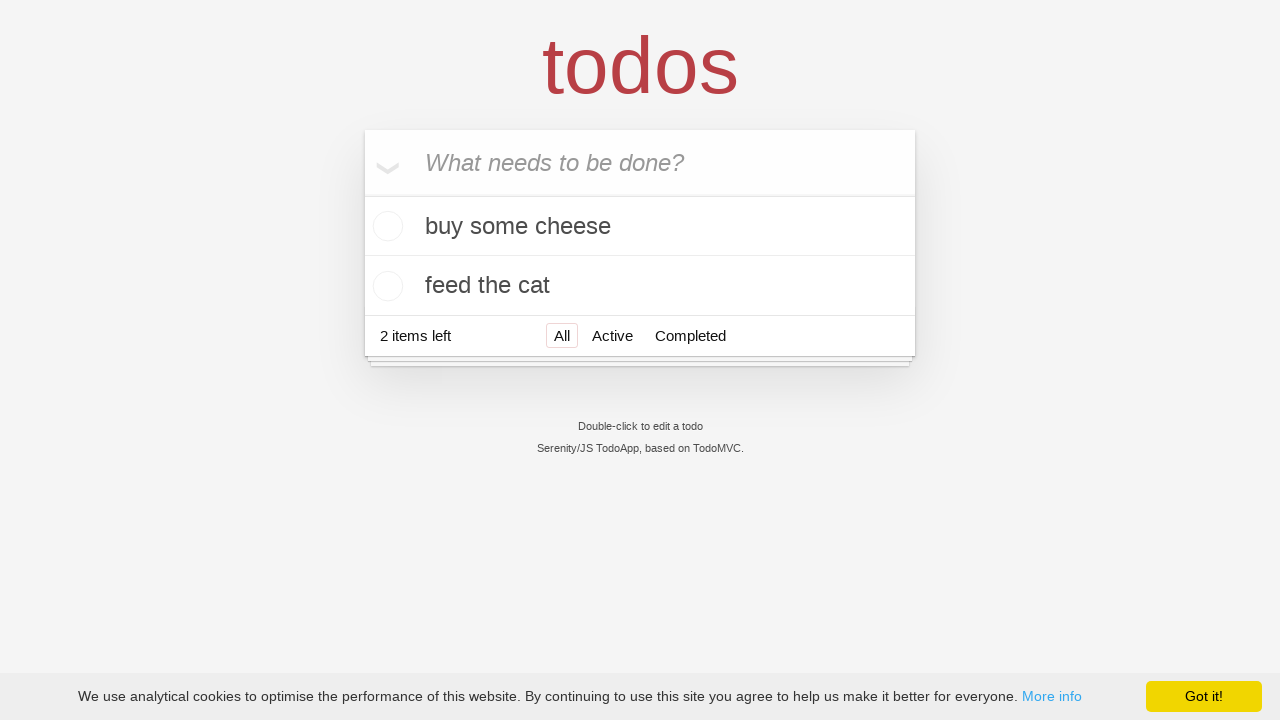

Second todo item 'feed the cat' appeared in the list
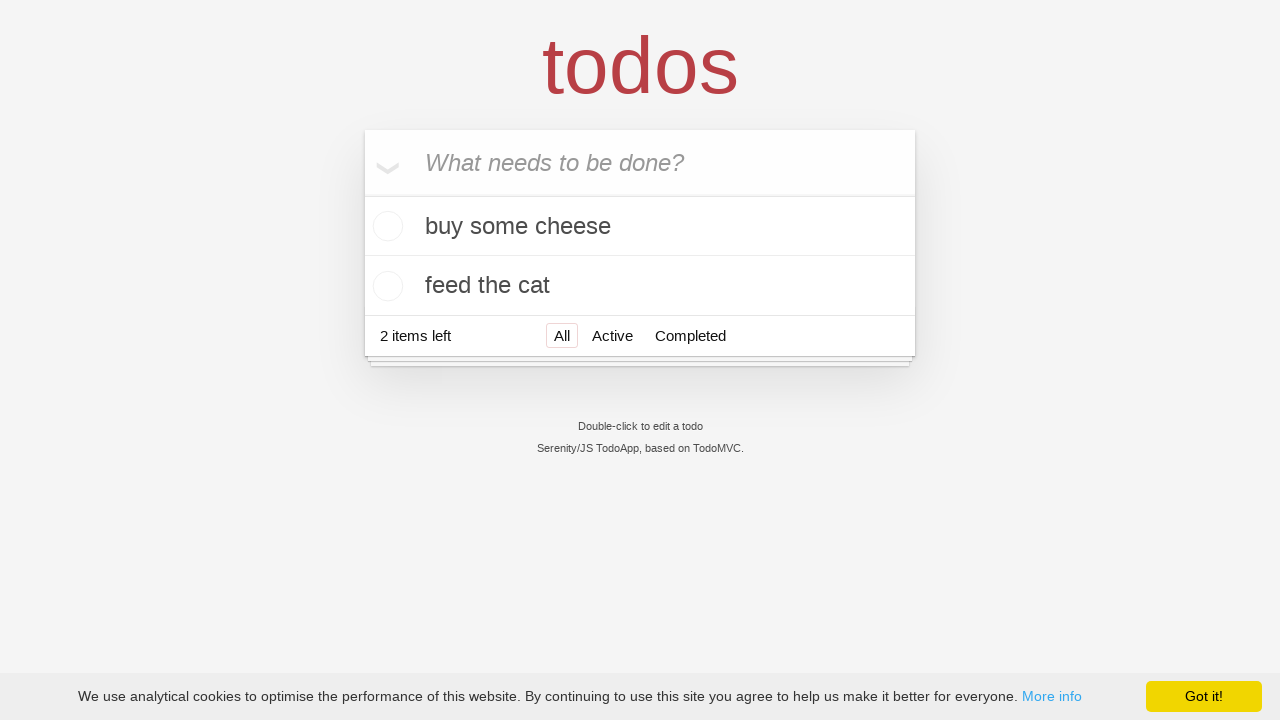

Filled todo input with 'book a doctors appointment' on input[placeholder='What needs to be done?']
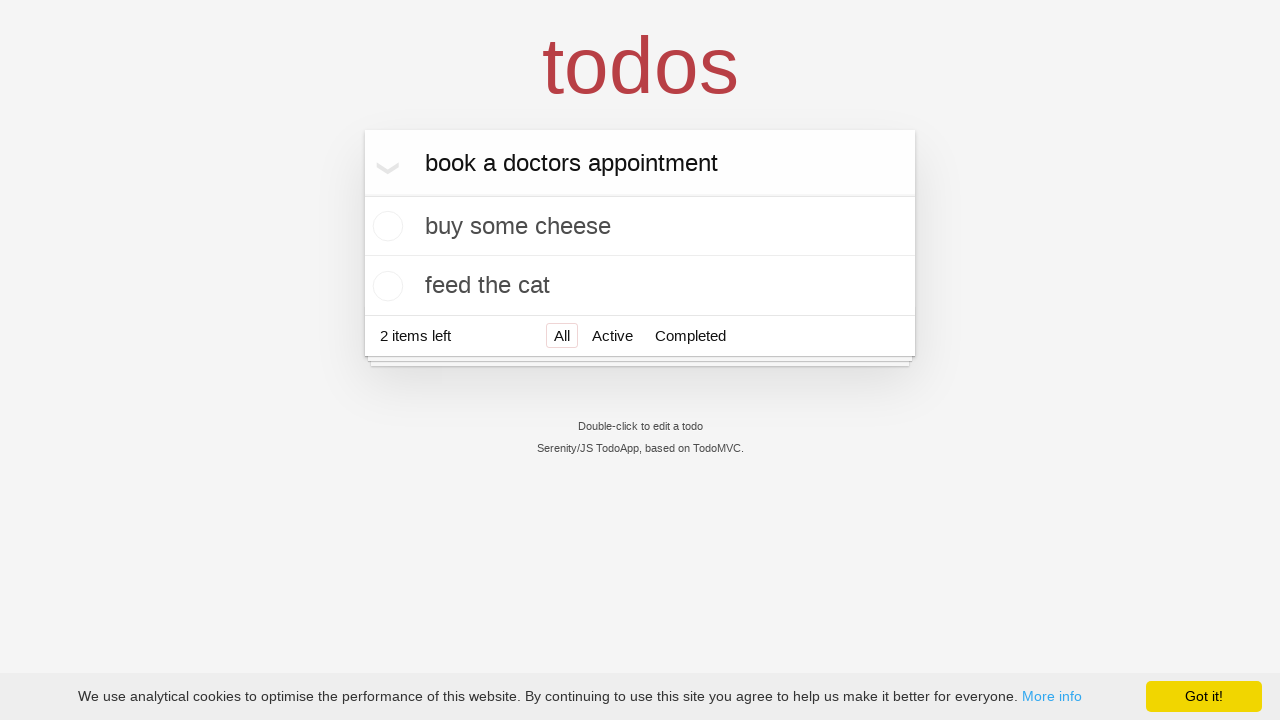

Pressed Enter to add 'book a doctors appointment' todo item on input[placeholder='What needs to be done?']
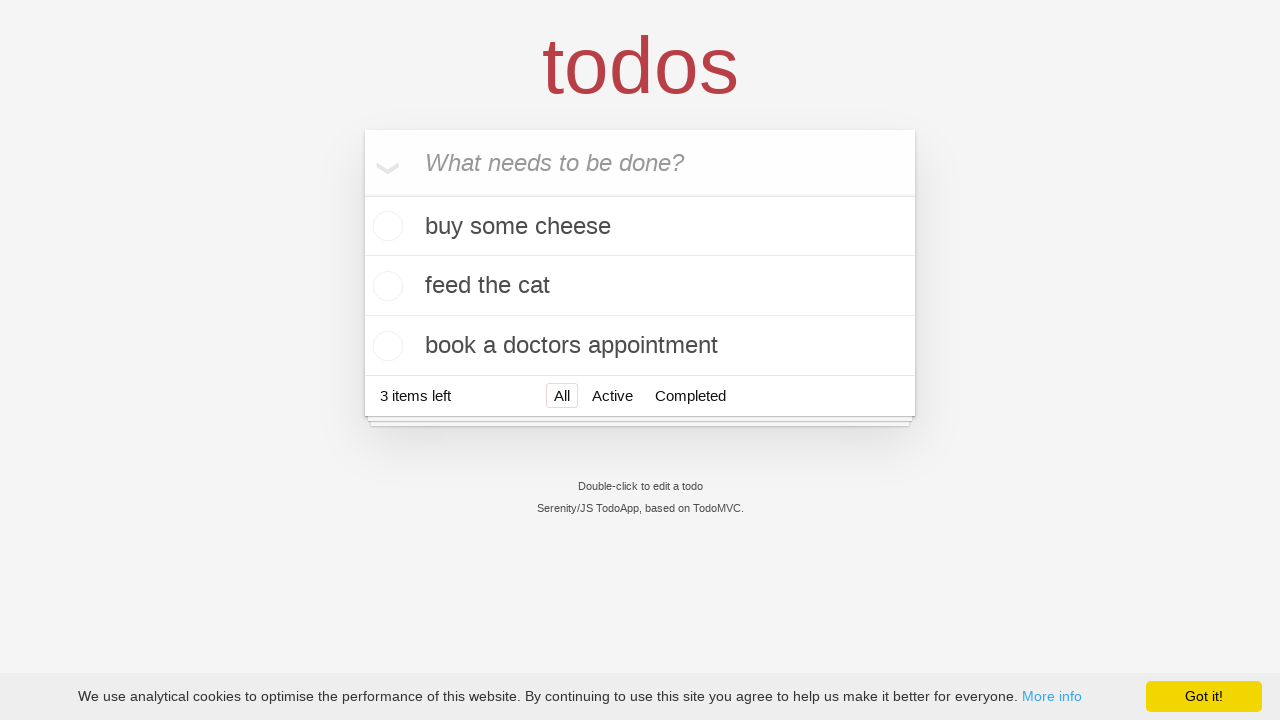

Third todo item 'book a doctors appointment' appeared in the list
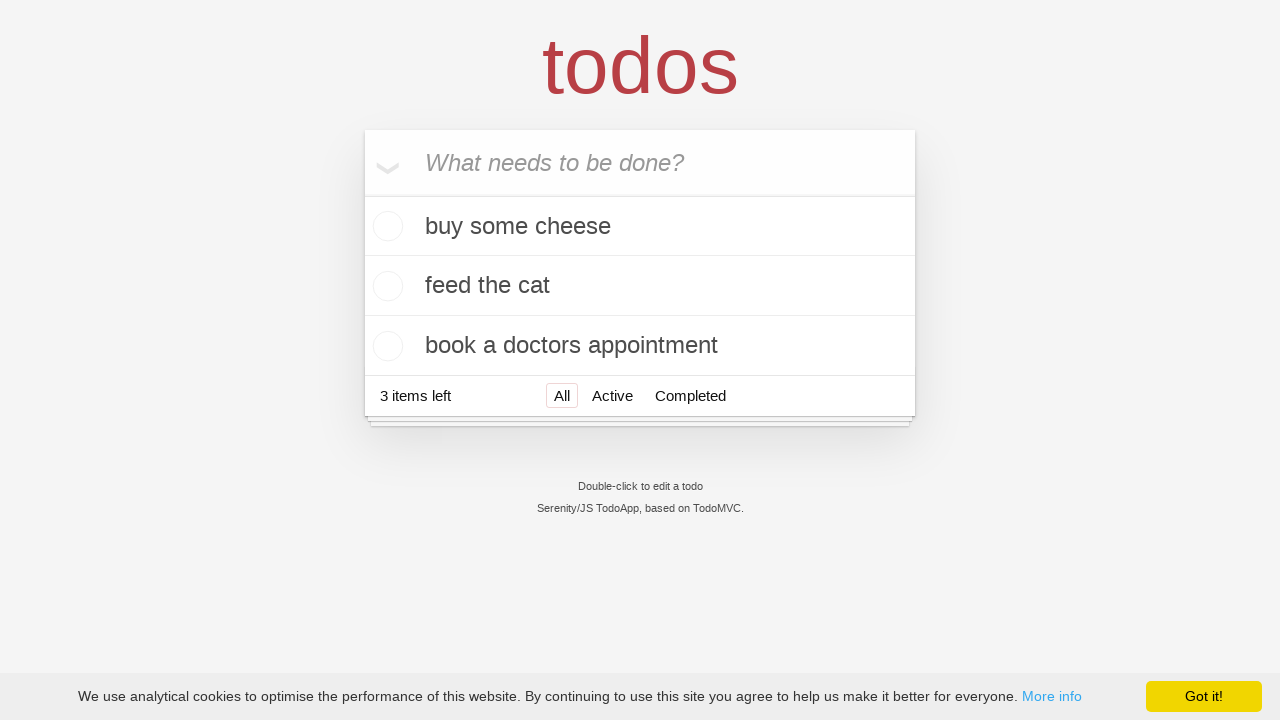

Counter verified: 3 items left displayed
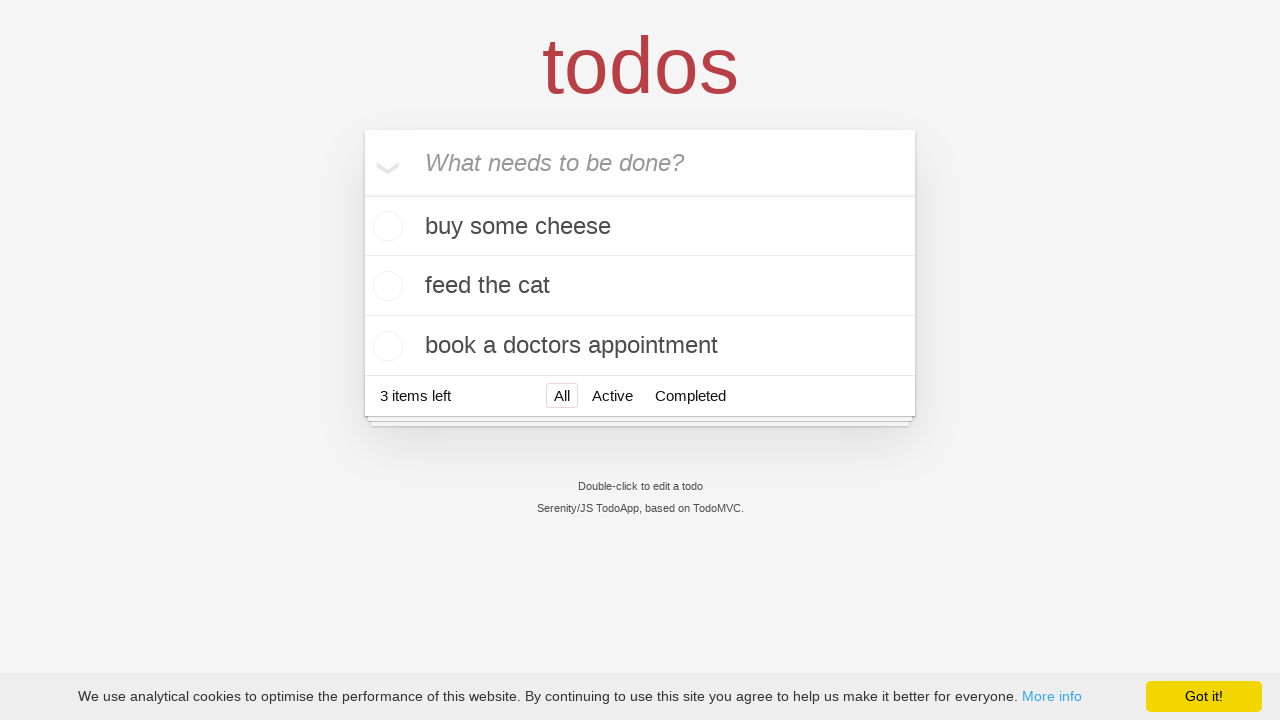

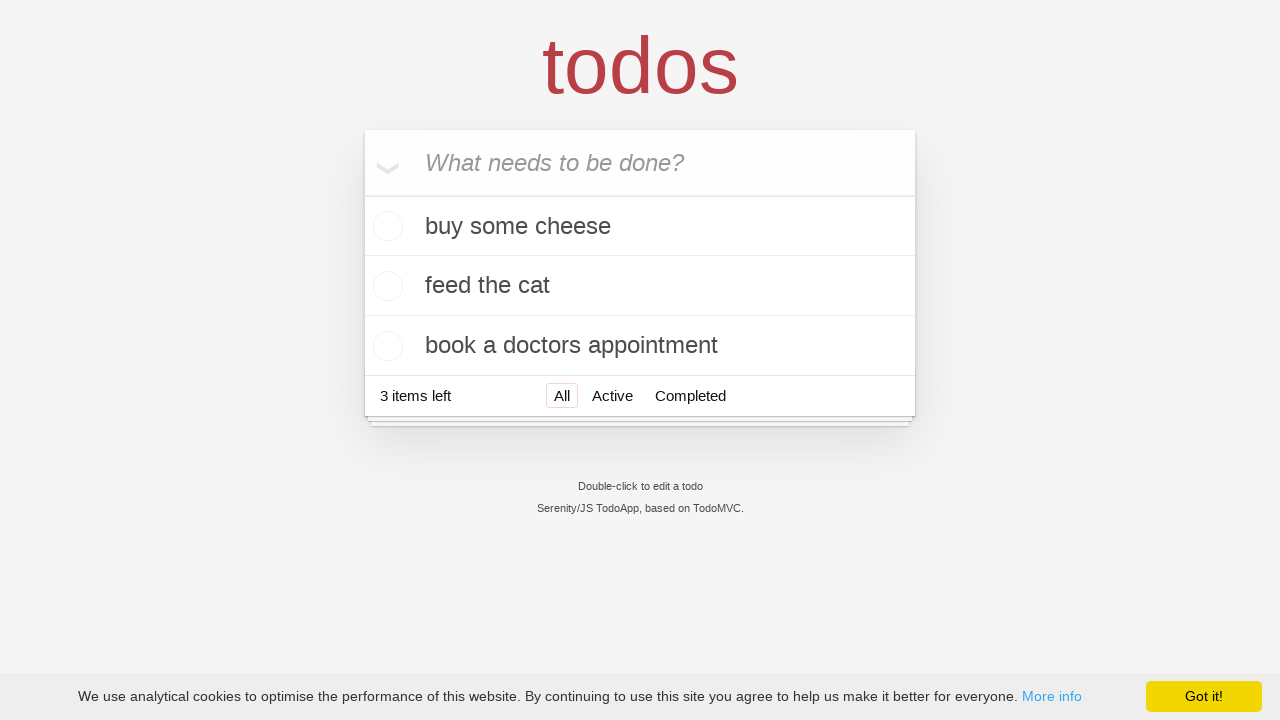